Tests an editable dropdown with search functionality by typing and selecting a country

Starting URL: https://react.semantic-ui.com/maximize/dropdown-example-search-selection/

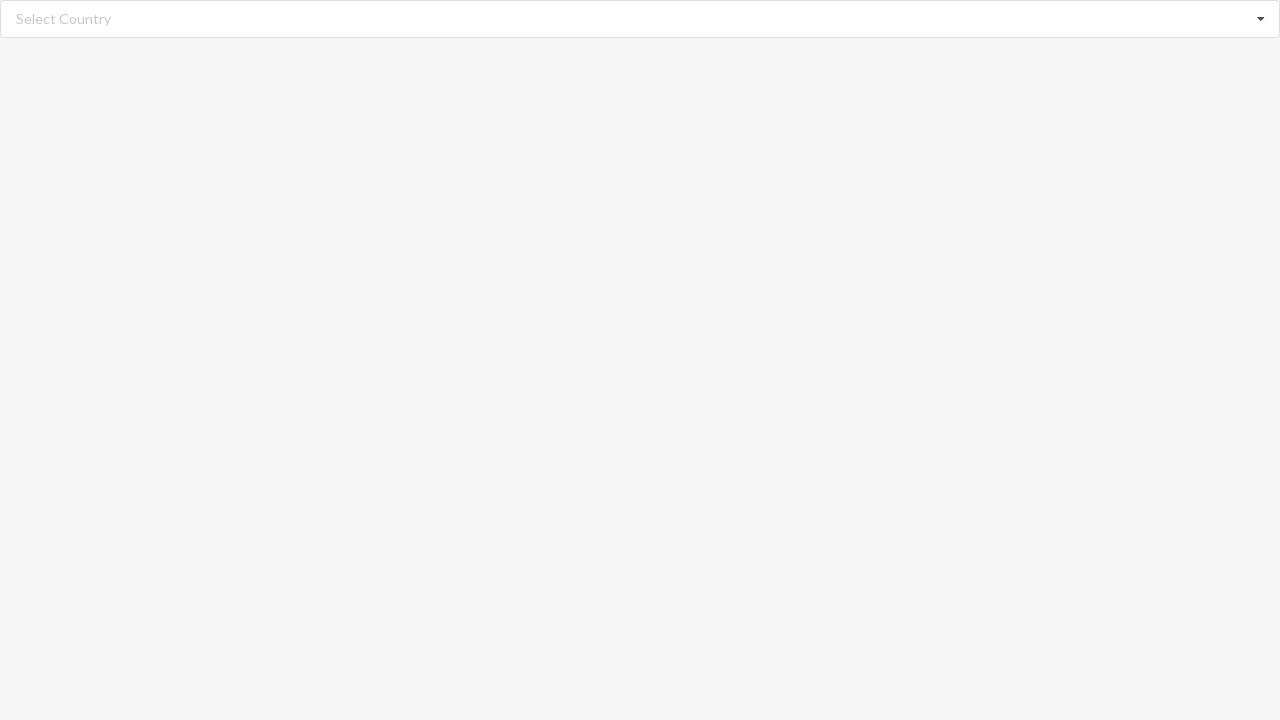

Cleared the search input field on xpath=//div[@role='combobox']/input[@class='search']
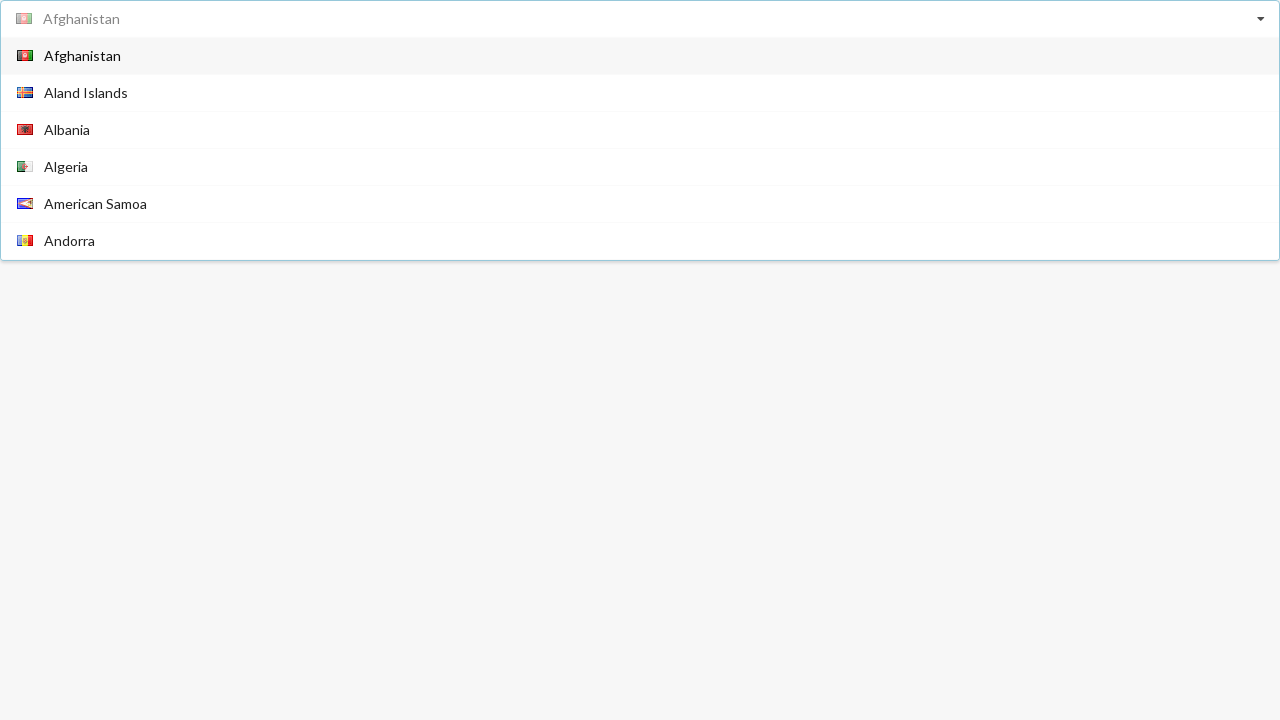

Typed 'Angola' into the search input field on xpath=//div[@role='combobox']/input[@class='search']
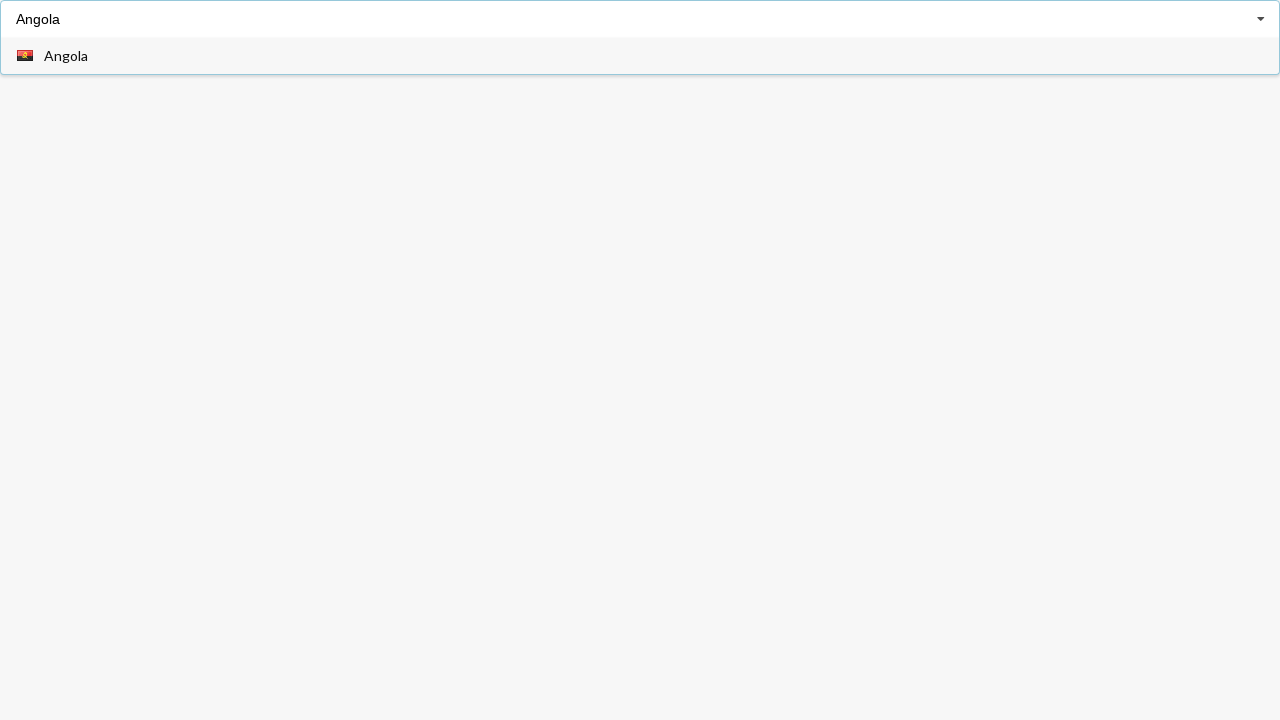

Waited for dropdown options to appear
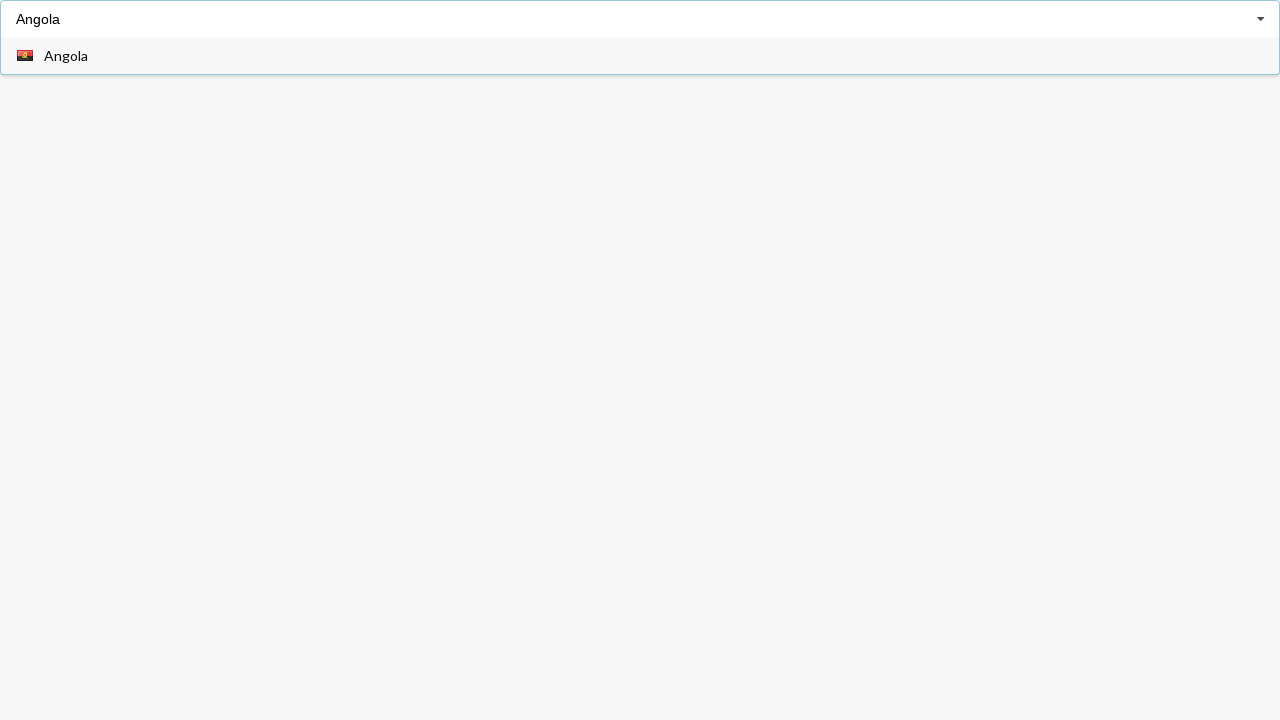

Retrieved all available dropdown options
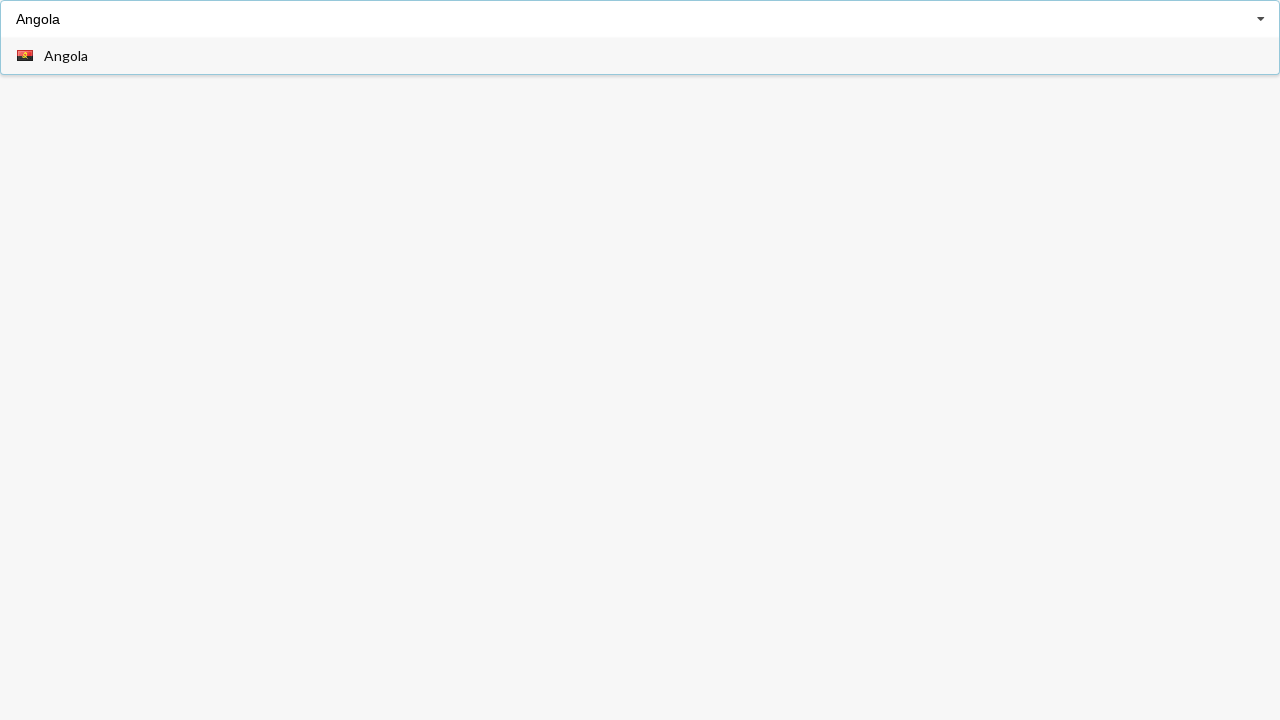

Clicked 'Angola' option from the dropdown list
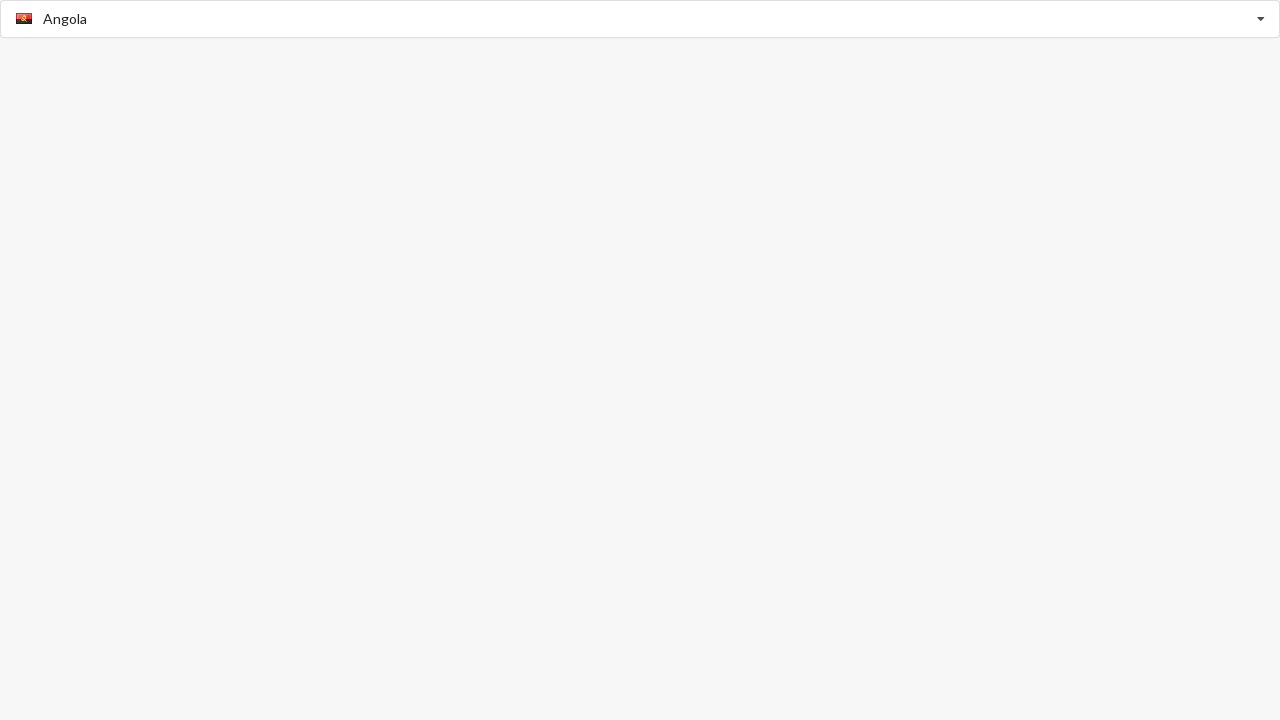

Verified that 'Angola' was successfully selected in the dropdown
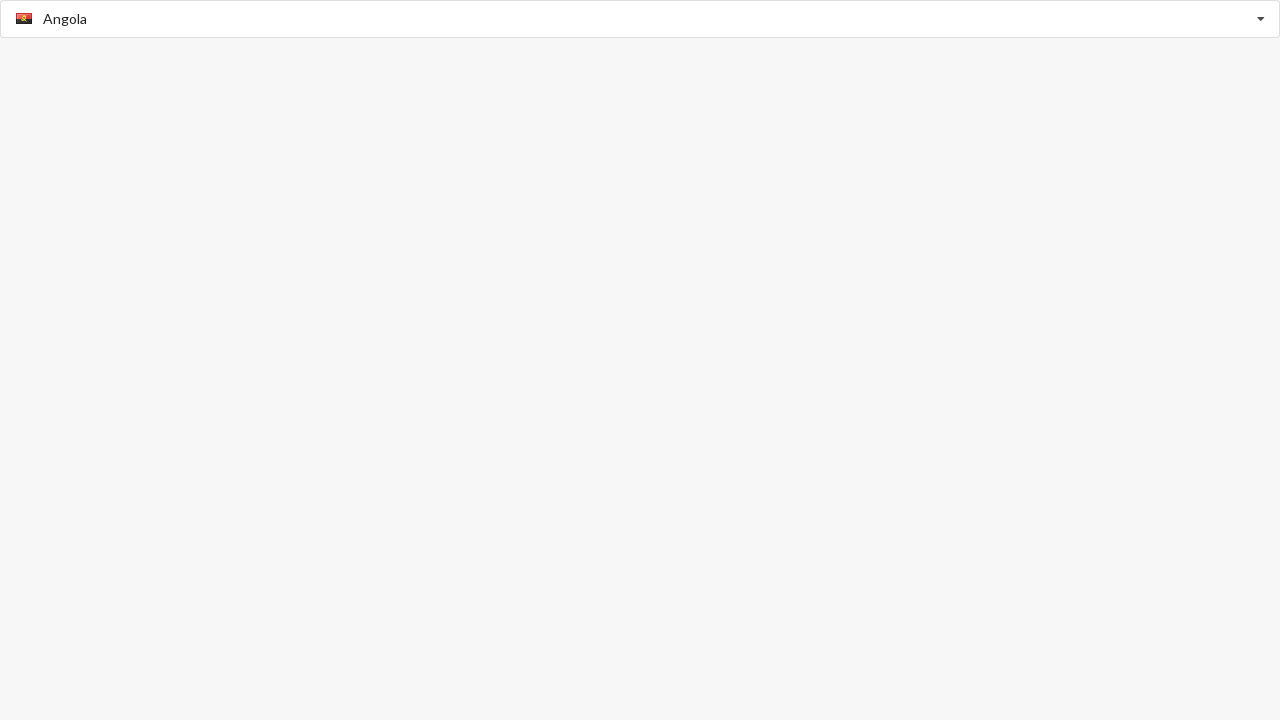

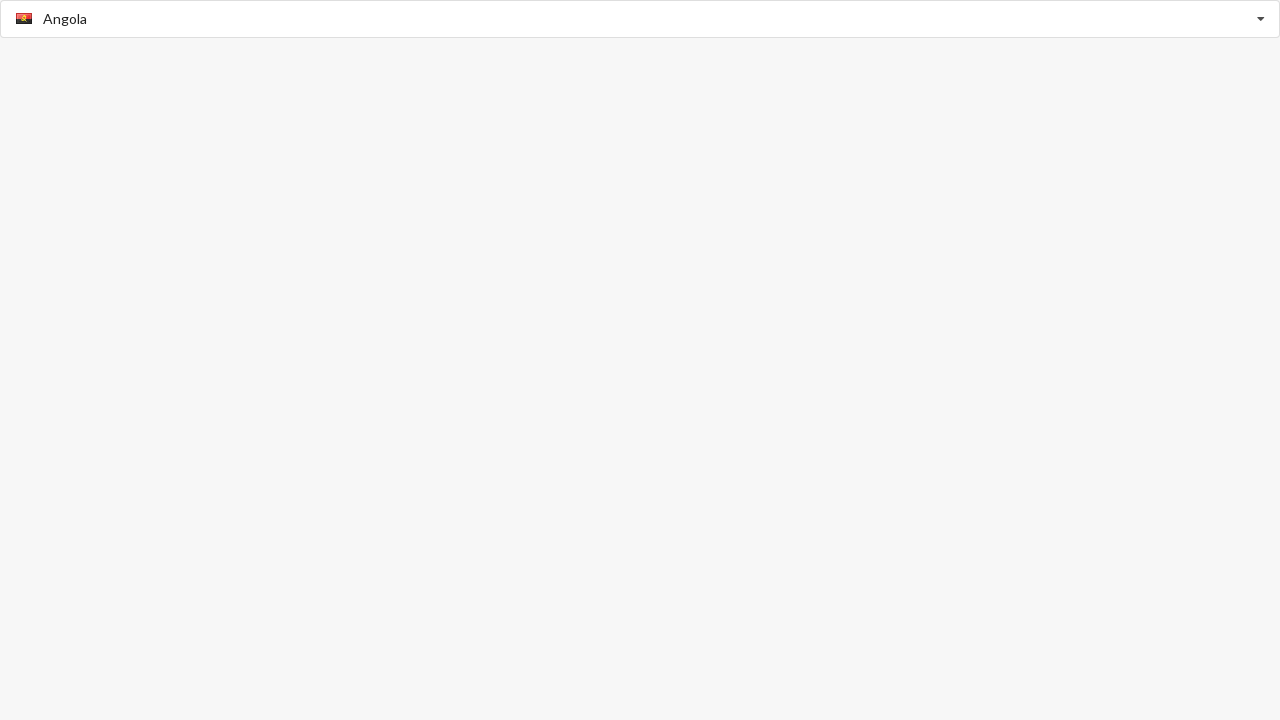